Navigates to a test automation practice site and waits for a table to be present on the page

Starting URL: https://testautomationpractice.blogspot.com/

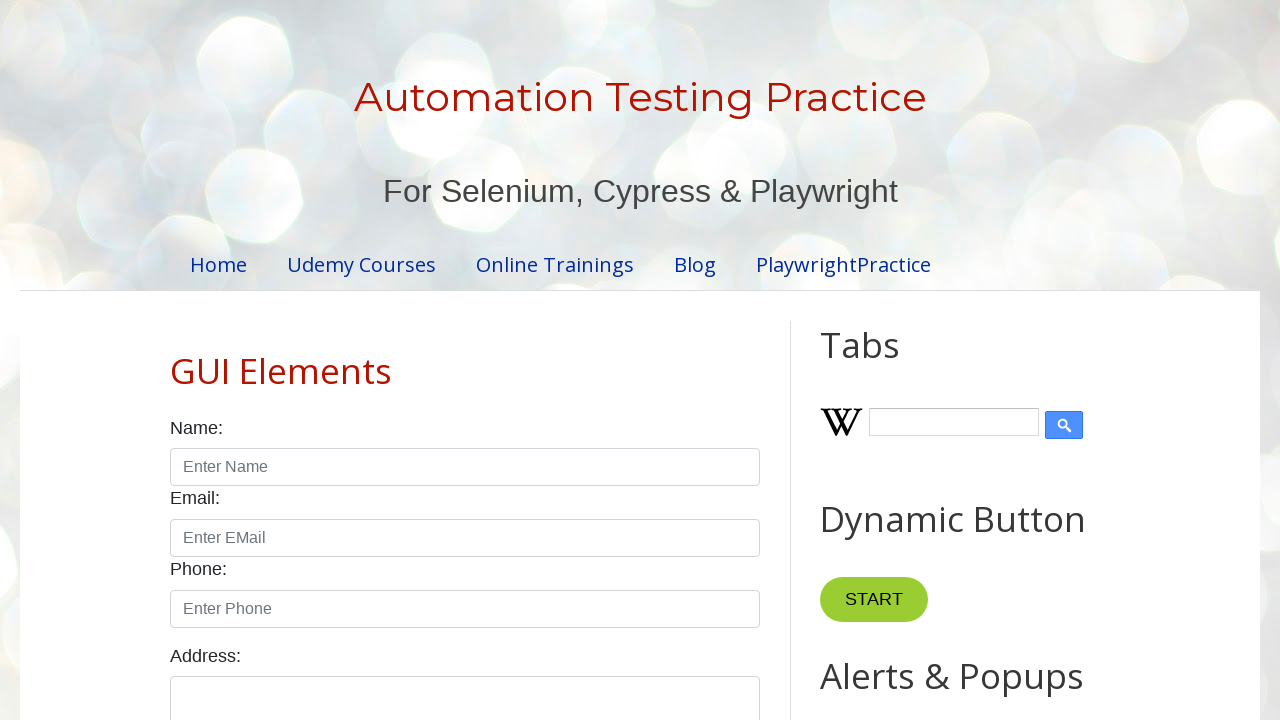

Navigated to test automation practice site
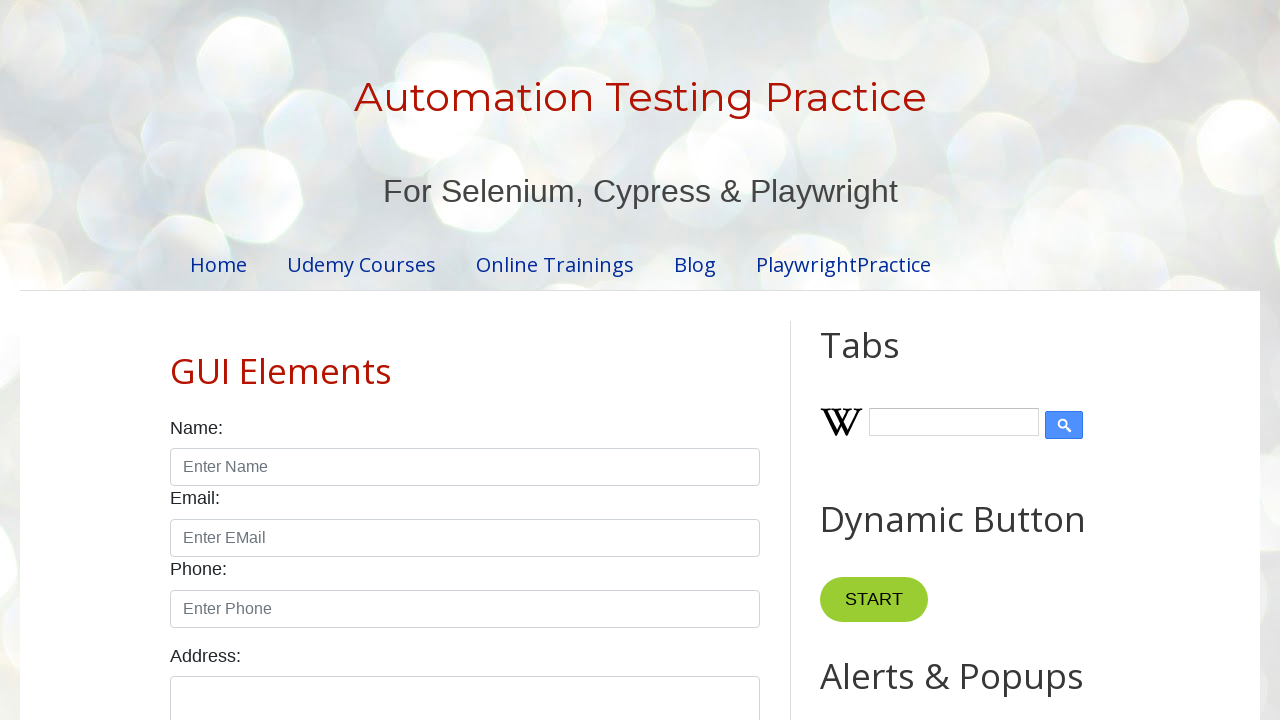

Table with rows loaded on the page
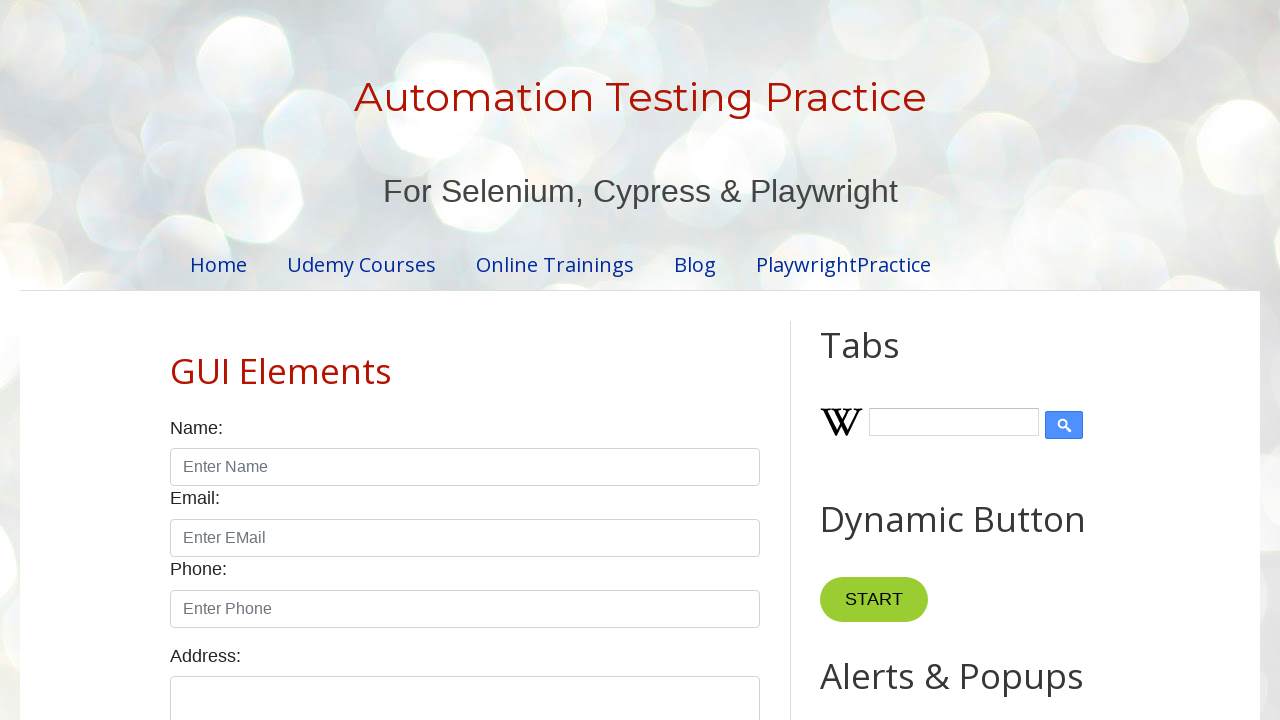

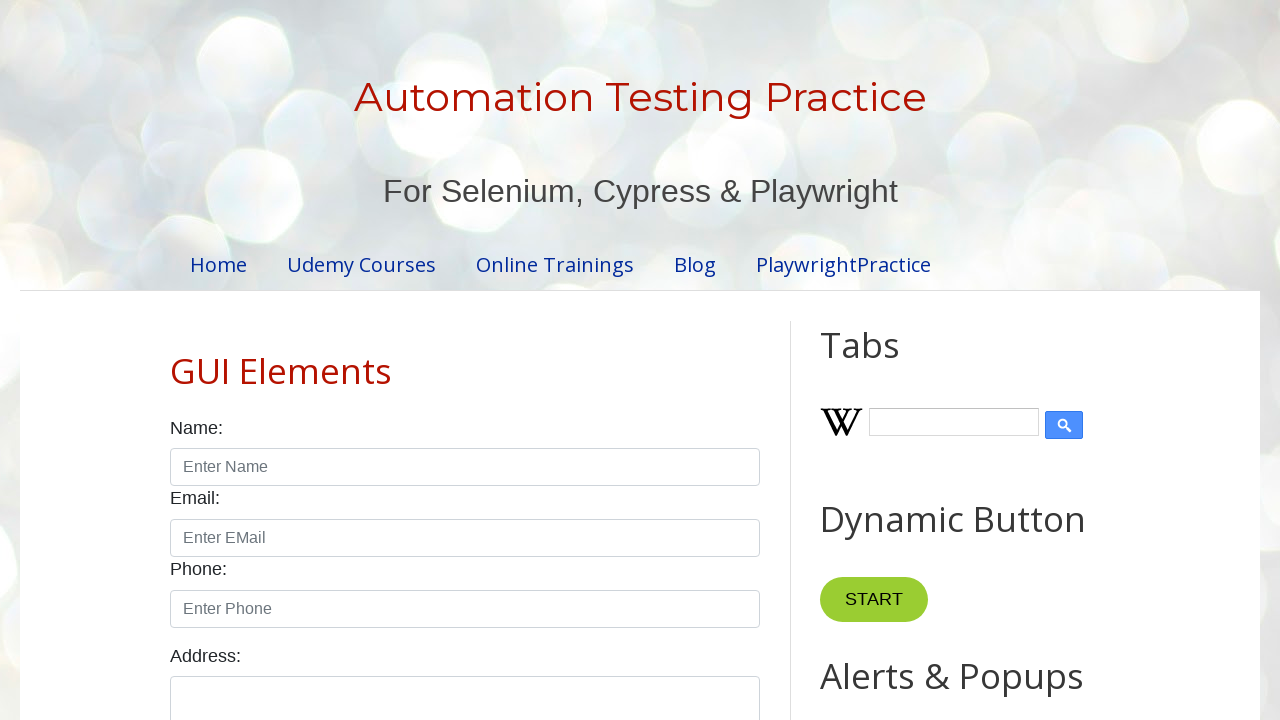